Tests alert handling by entering a name and accepting an alert dialog

Starting URL: https://codenboxautomationlab.com/practice/

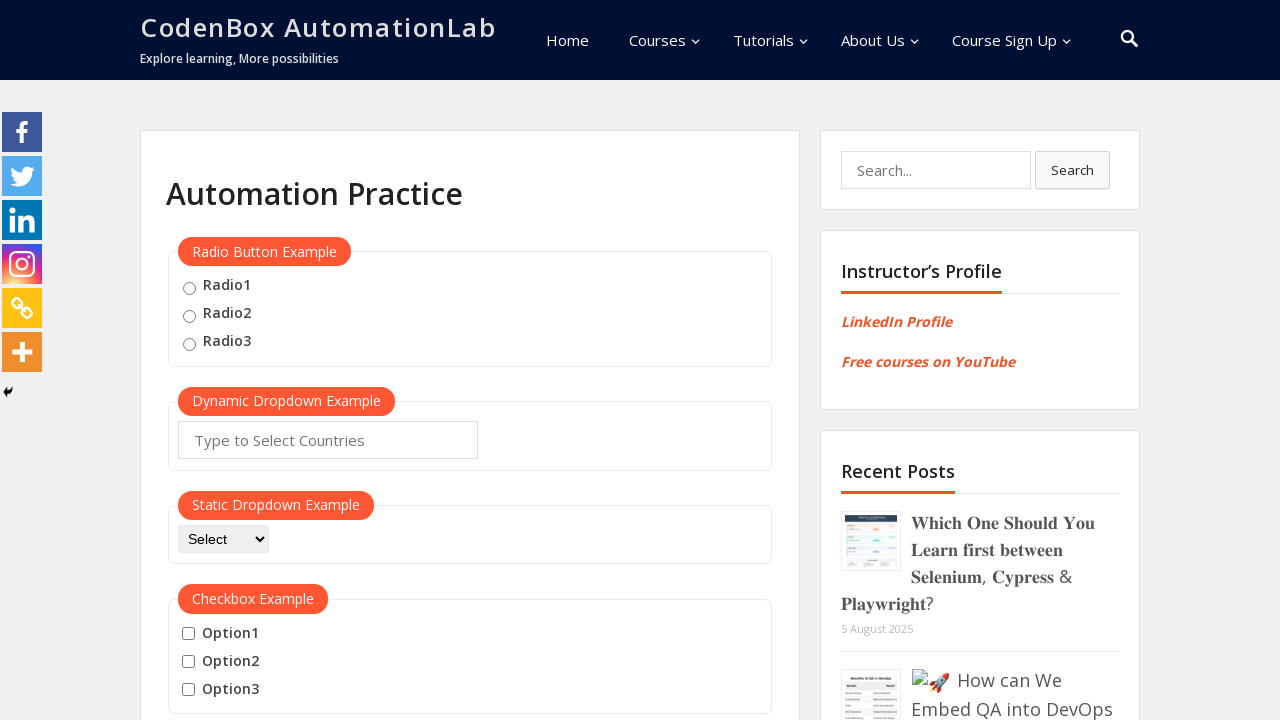

Filled name input field with 'TestUser123' on #name
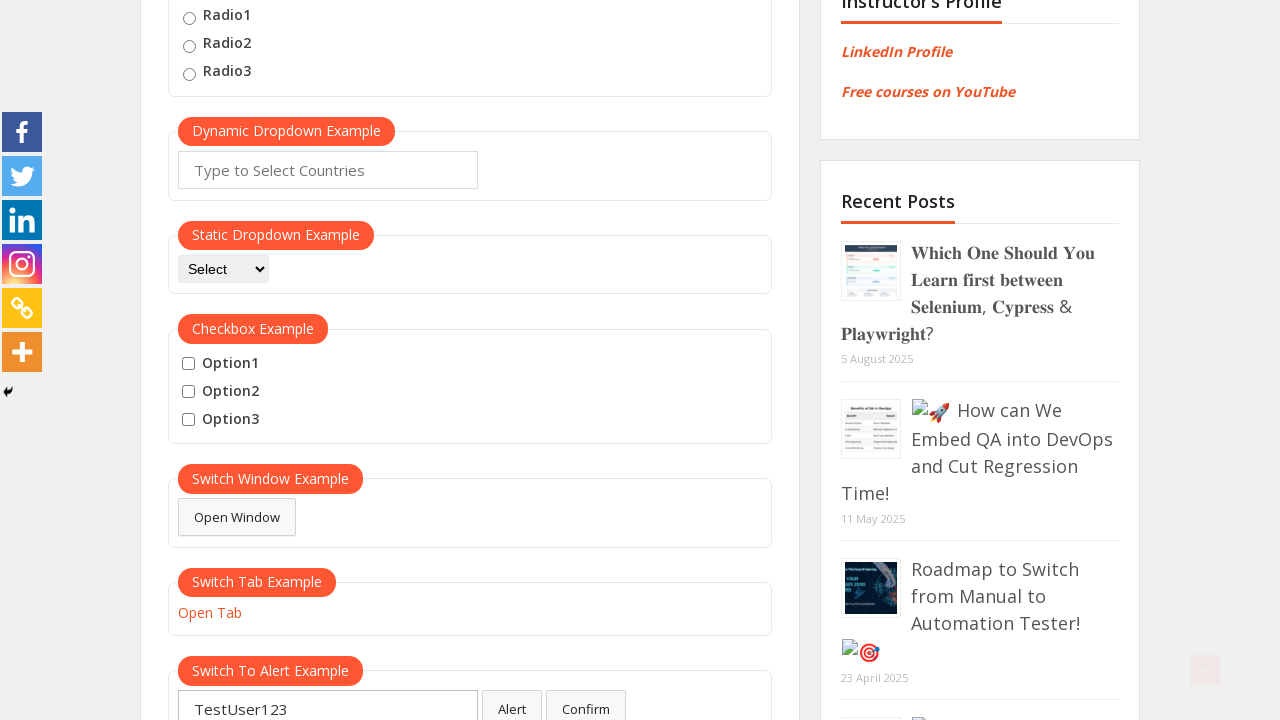

Set up dialog handler to accept alerts
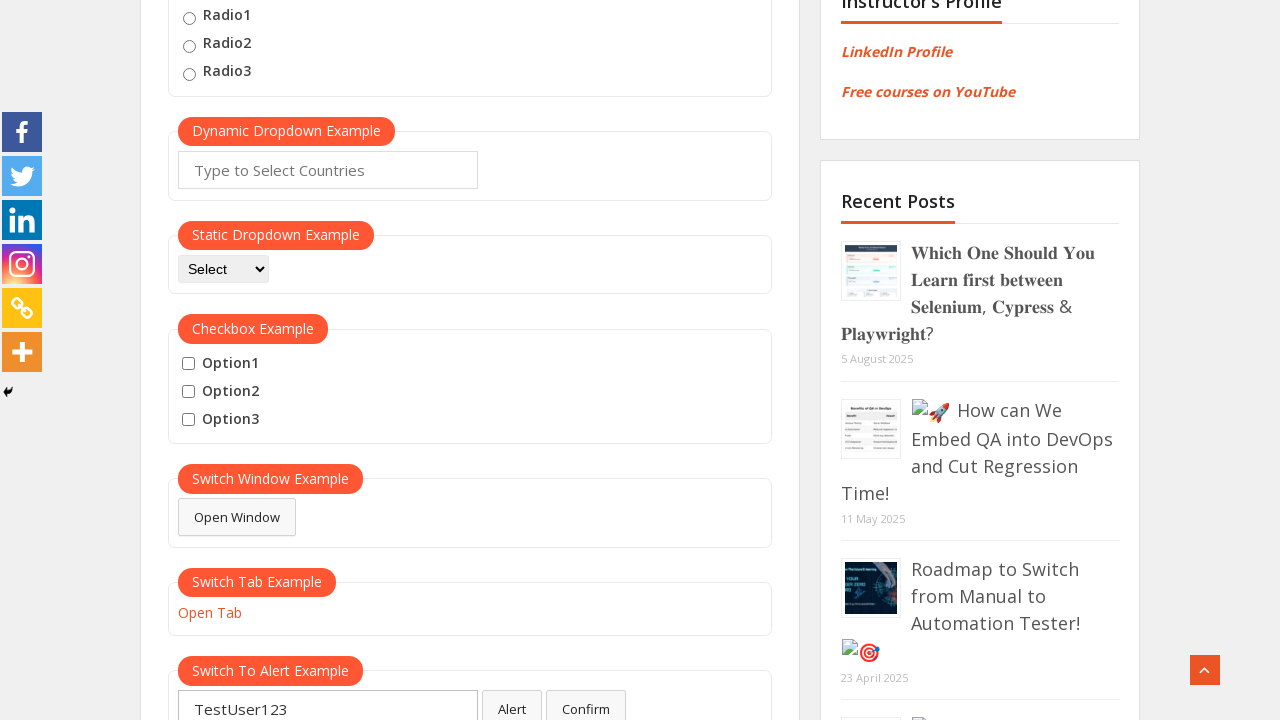

Clicked alert button and accepted the alert dialog at (512, 701) on #alertbtn
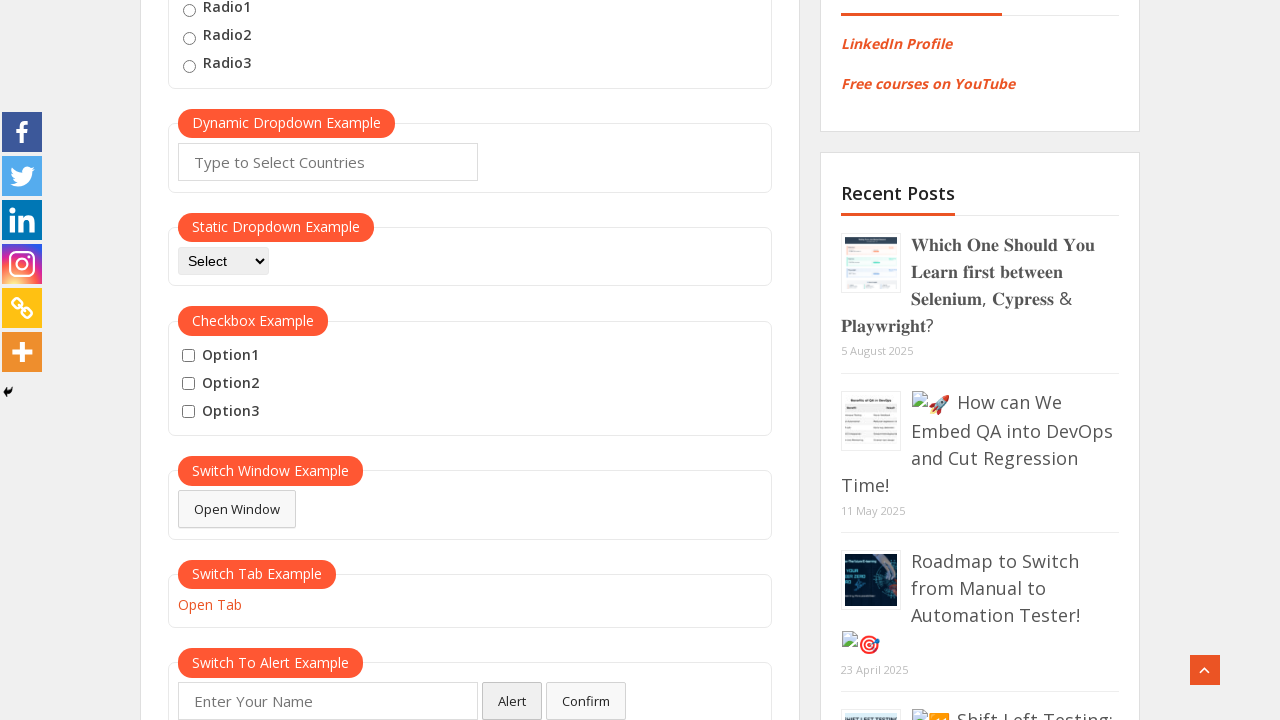

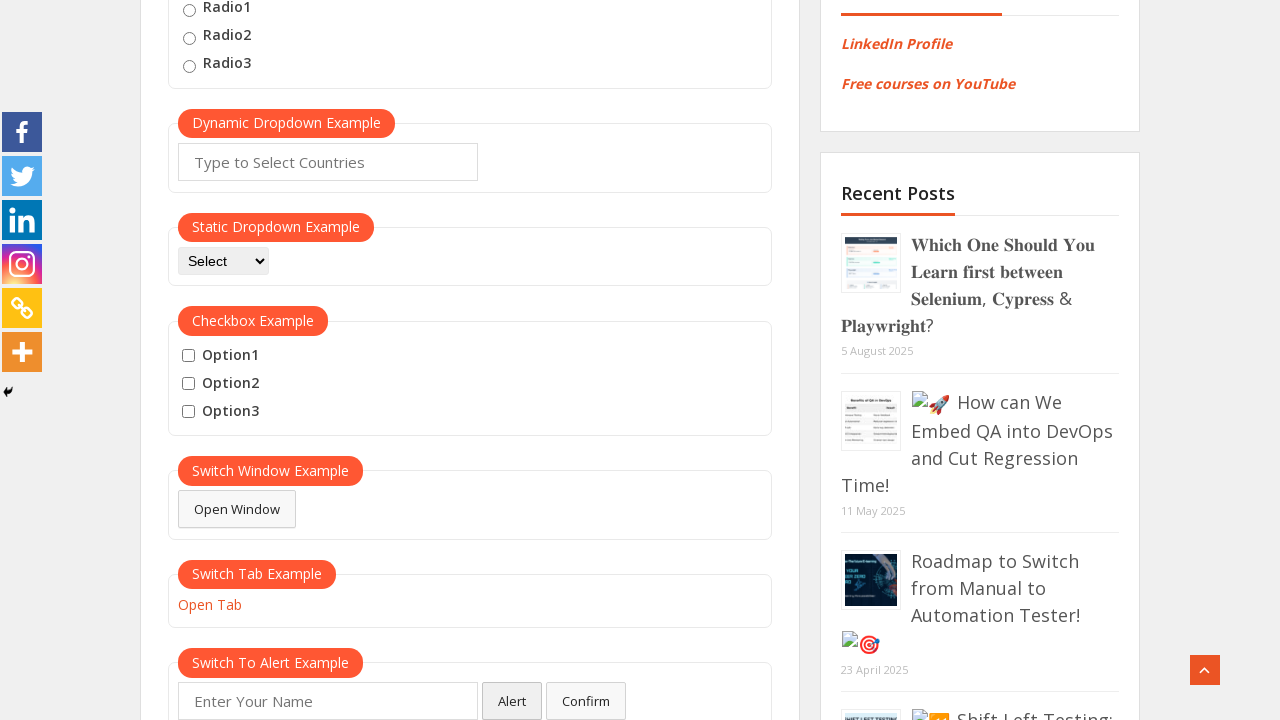